Tests the complete all tasks functionality by toggling all active tasks to completed state

Starting URL: http://todomvc4tasj.herokuapp.com/#/

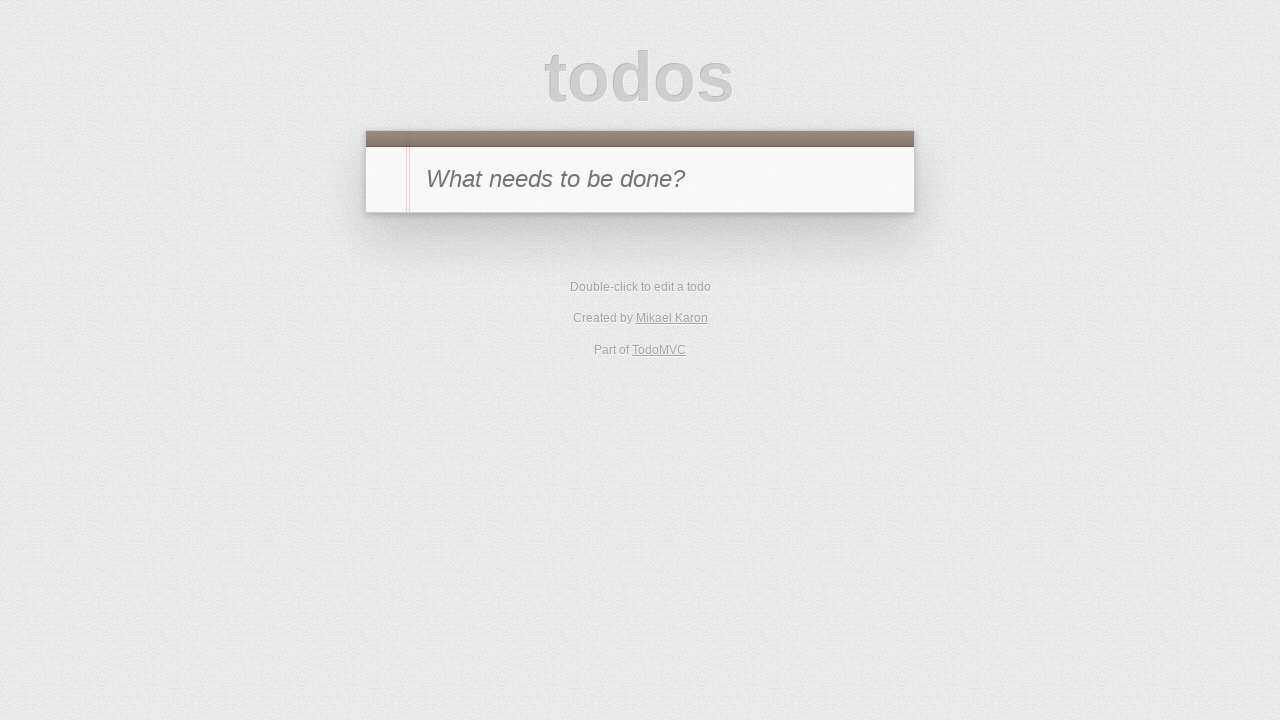

Set up localStorage with 4 active tasks (A, B, C, D)
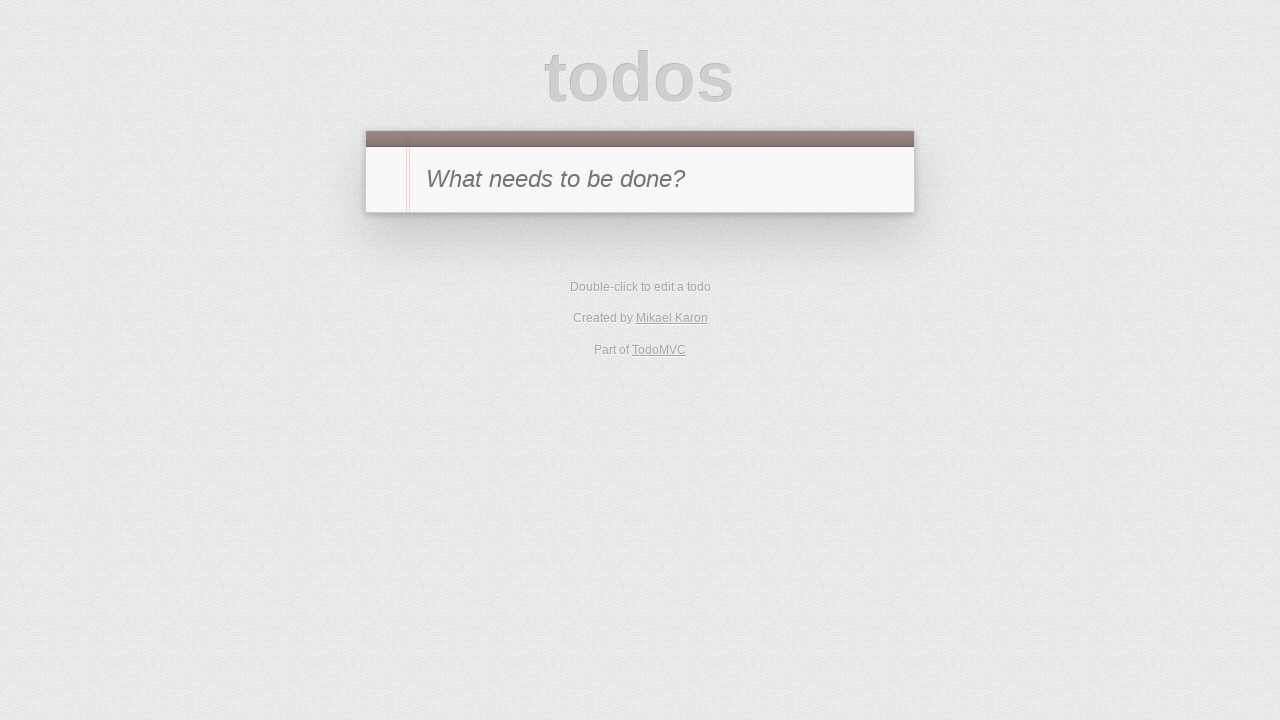

Reloaded page to load tasks from localStorage
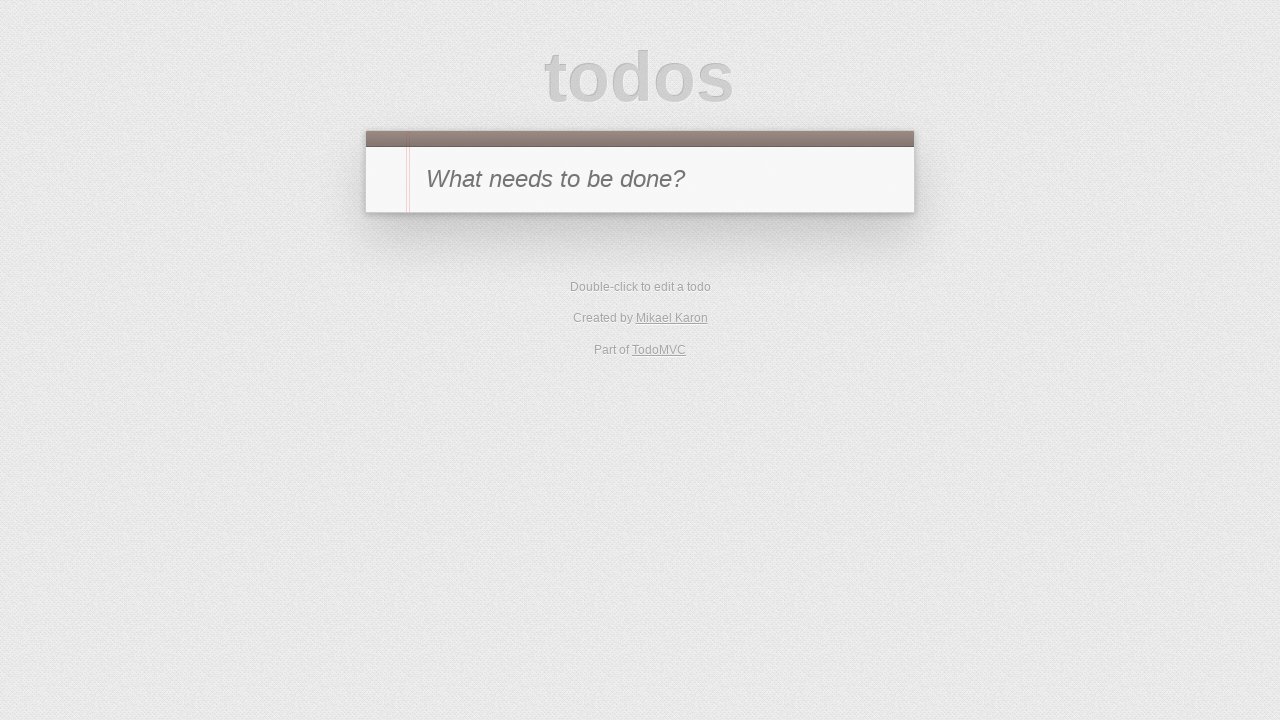

Clicked toggle-all button to complete all active tasks at (388, 180) on #toggle-all
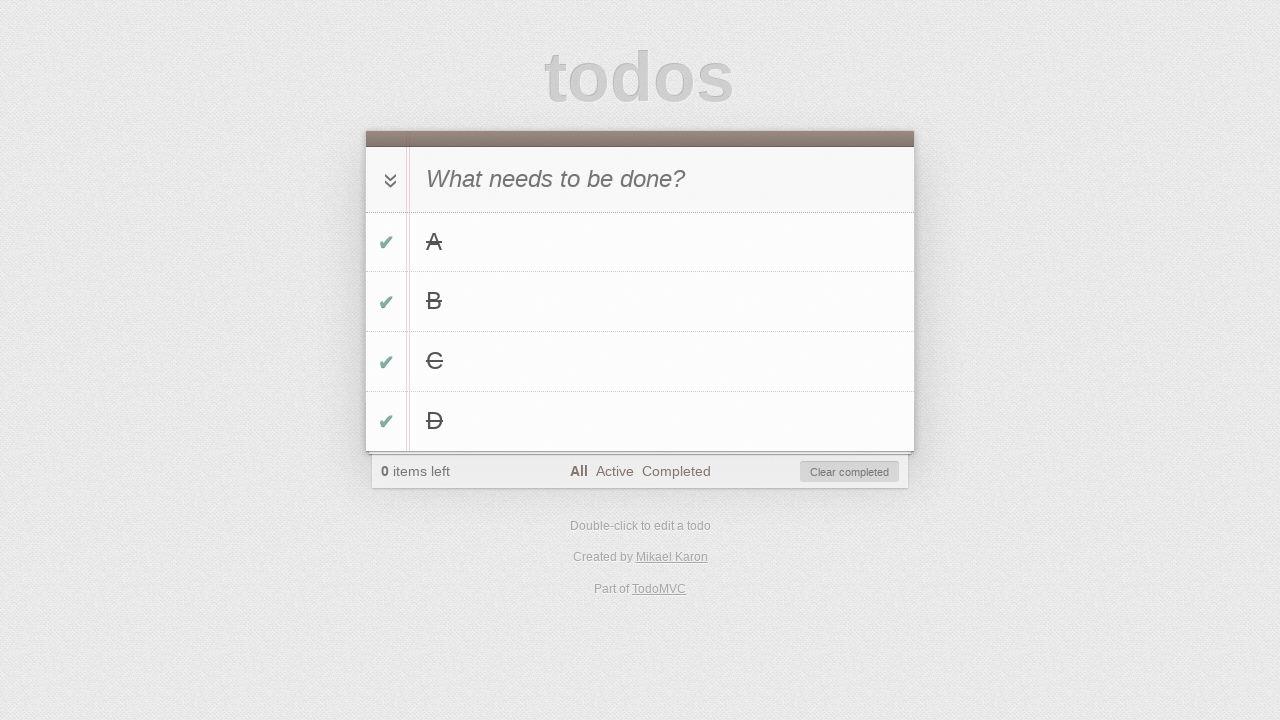

Verified tasks are still visible in todo list
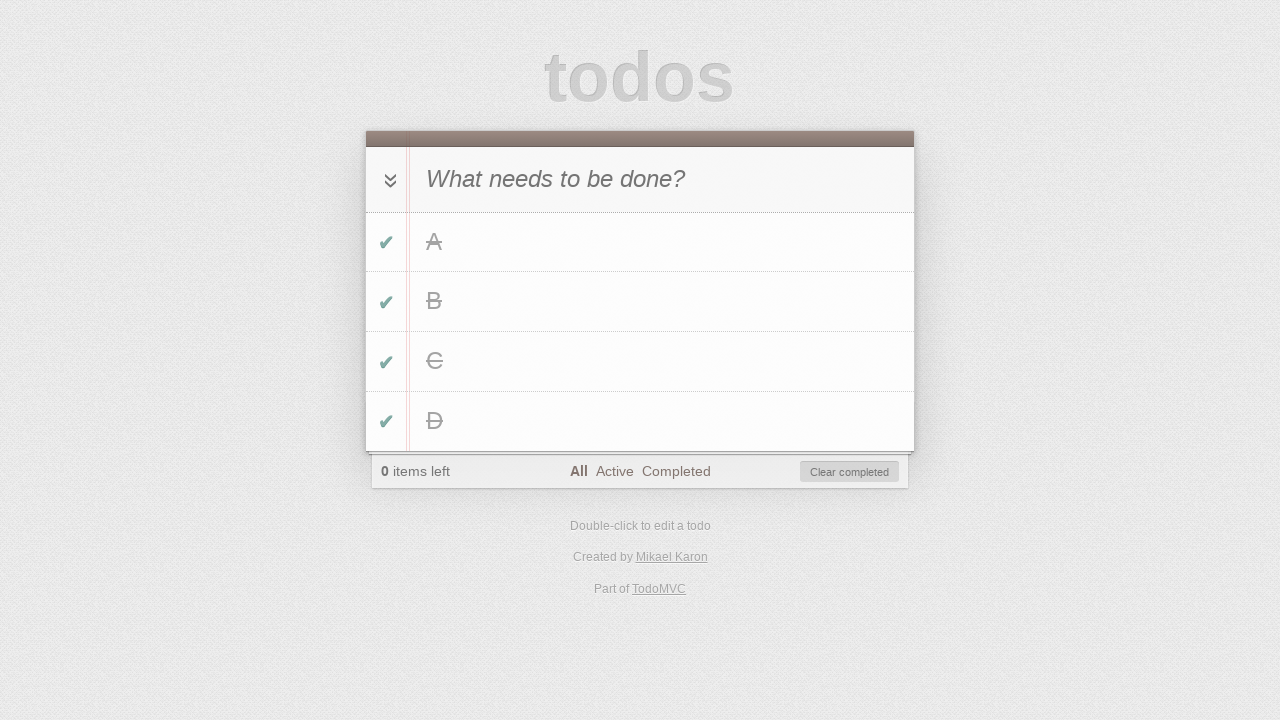

Asserted that items left counter shows 0 (all tasks completed)
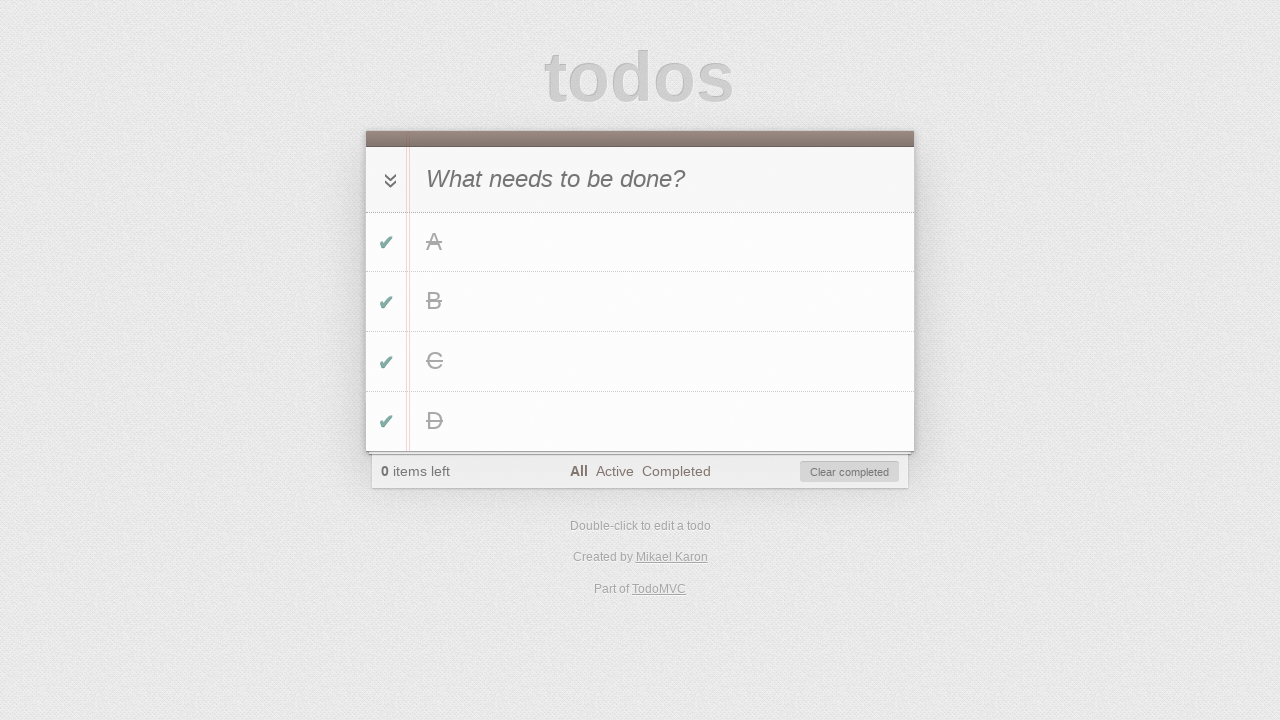

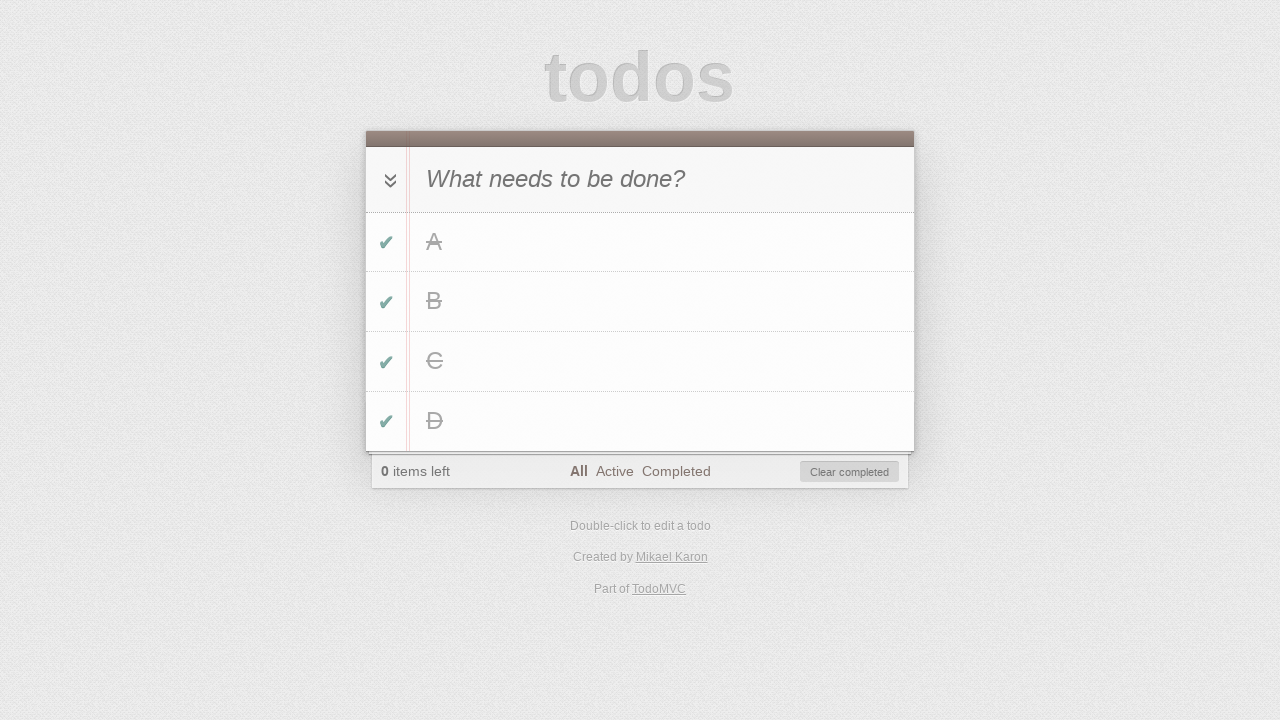